Tests deleting a task while in the Active filter view

Starting URL: https://todomvc4tasj.herokuapp.com/

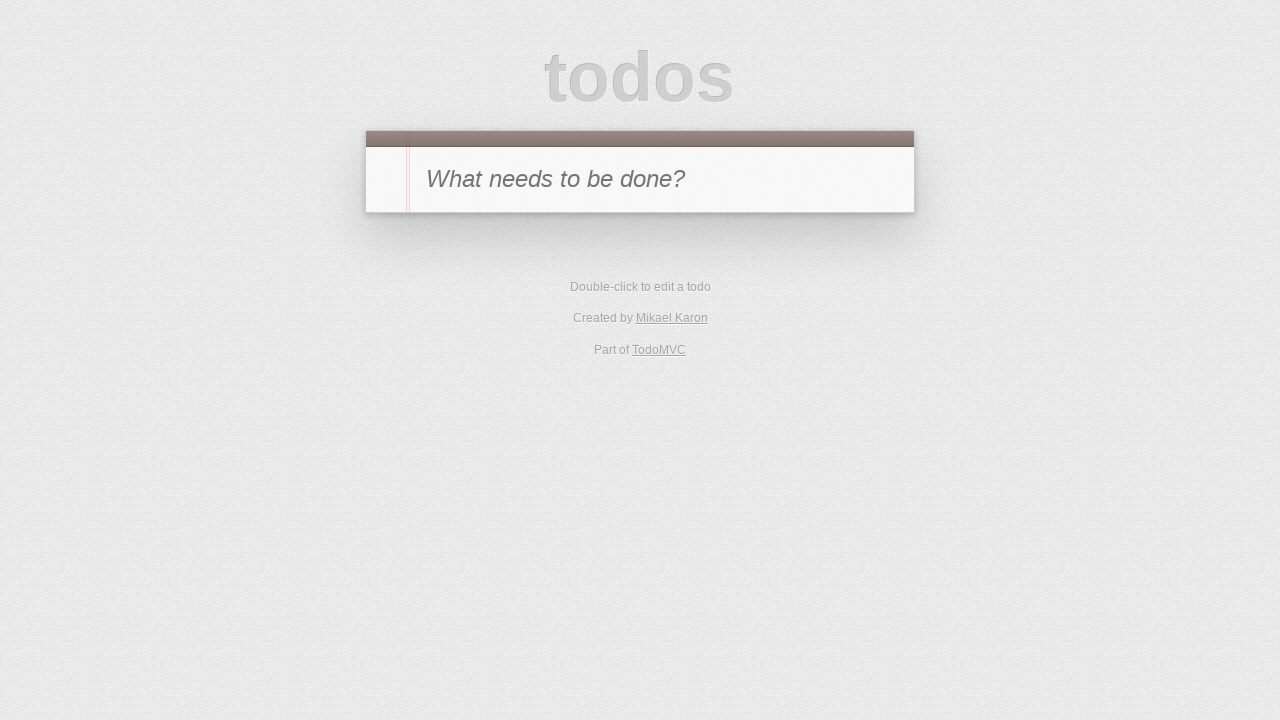

Filled new task input with '1' on #new-todo
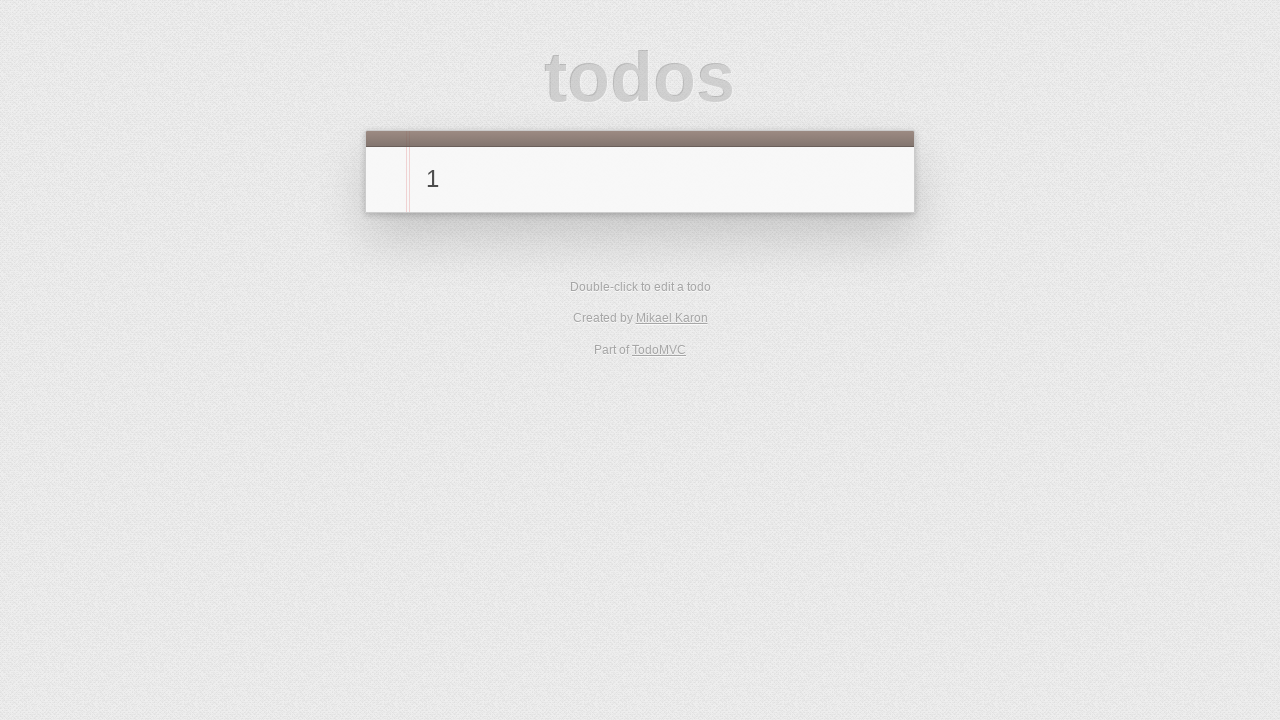

Pressed Enter to create new task on #new-todo
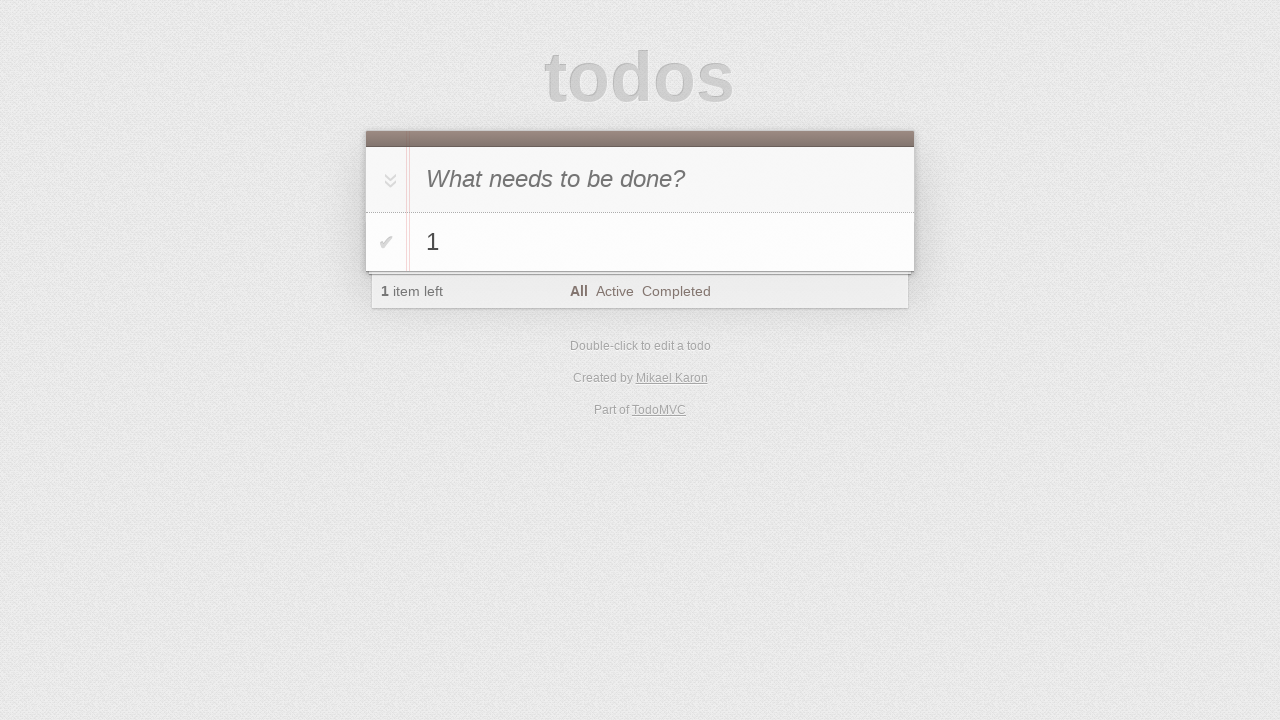

Clicked Active filter at (614, 291) on text=Active
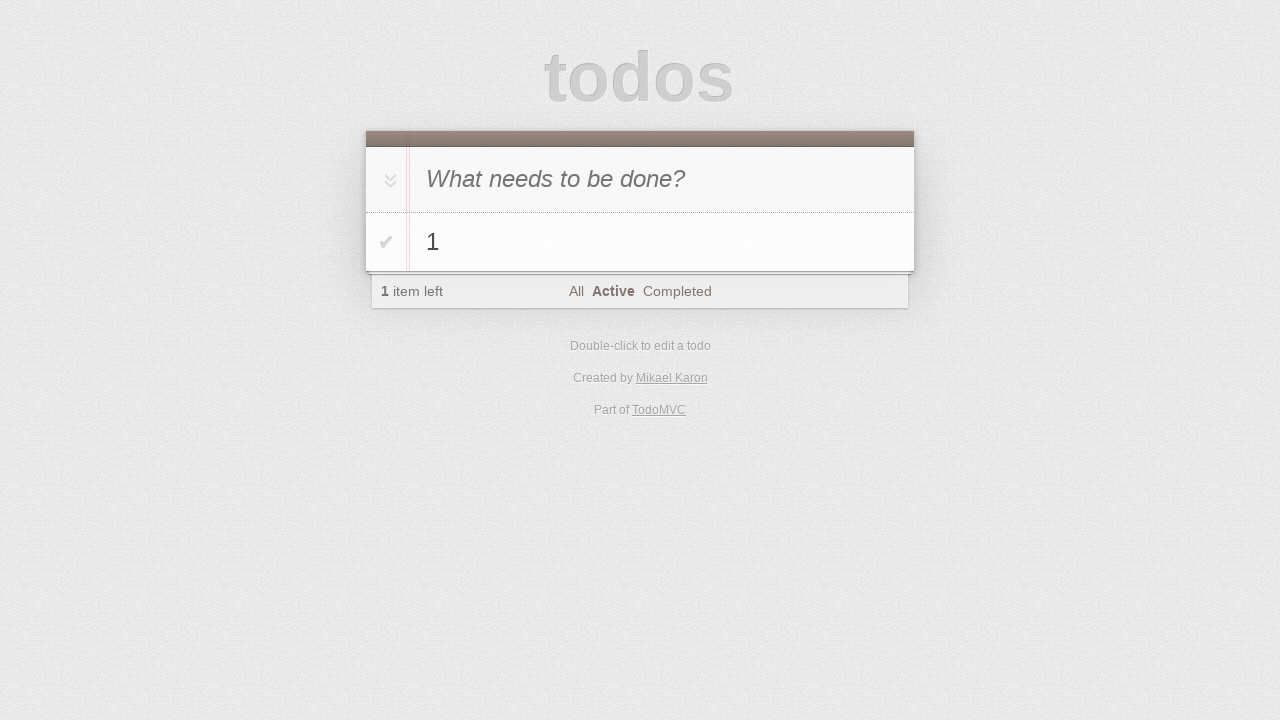

Hovered over task '1' at (640, 242) on #todo-list > li >> internal:has-text="1"i
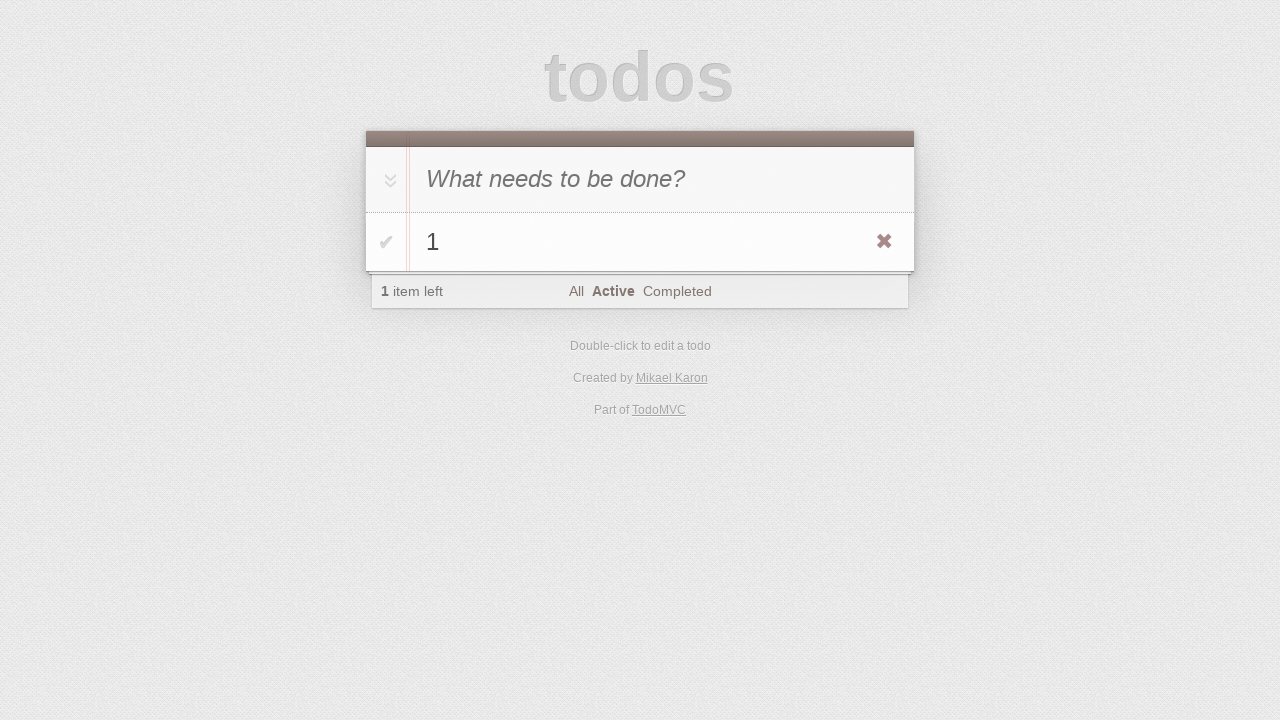

Clicked delete button to remove task at (884, 242) on #todo-list > li >> internal:has-text="1"i >> .destroy
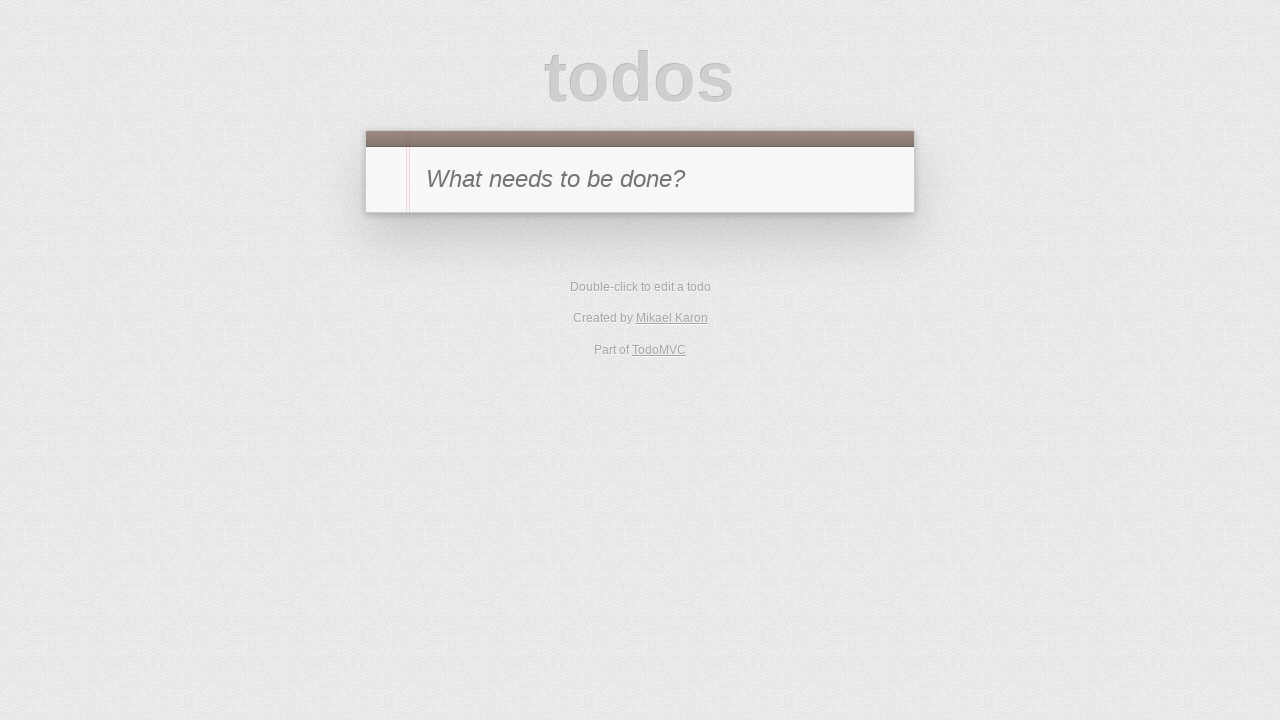

Verified task is deleted and no tasks visible in active view
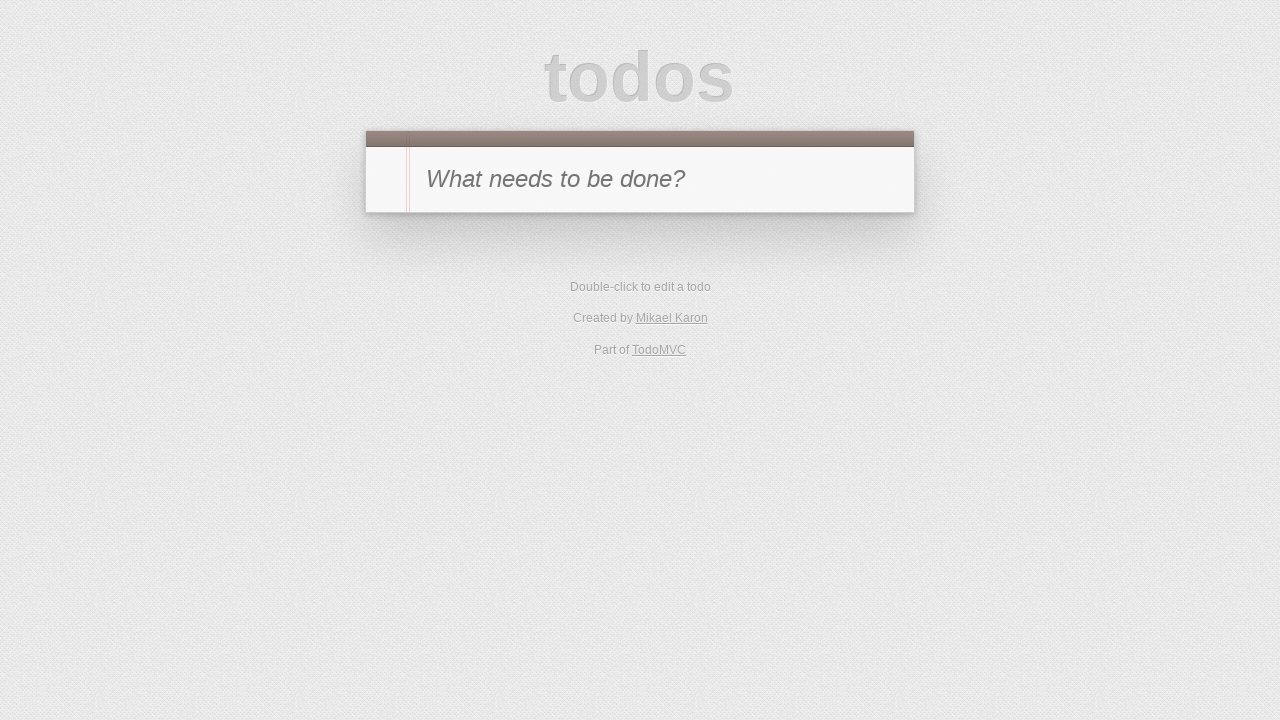

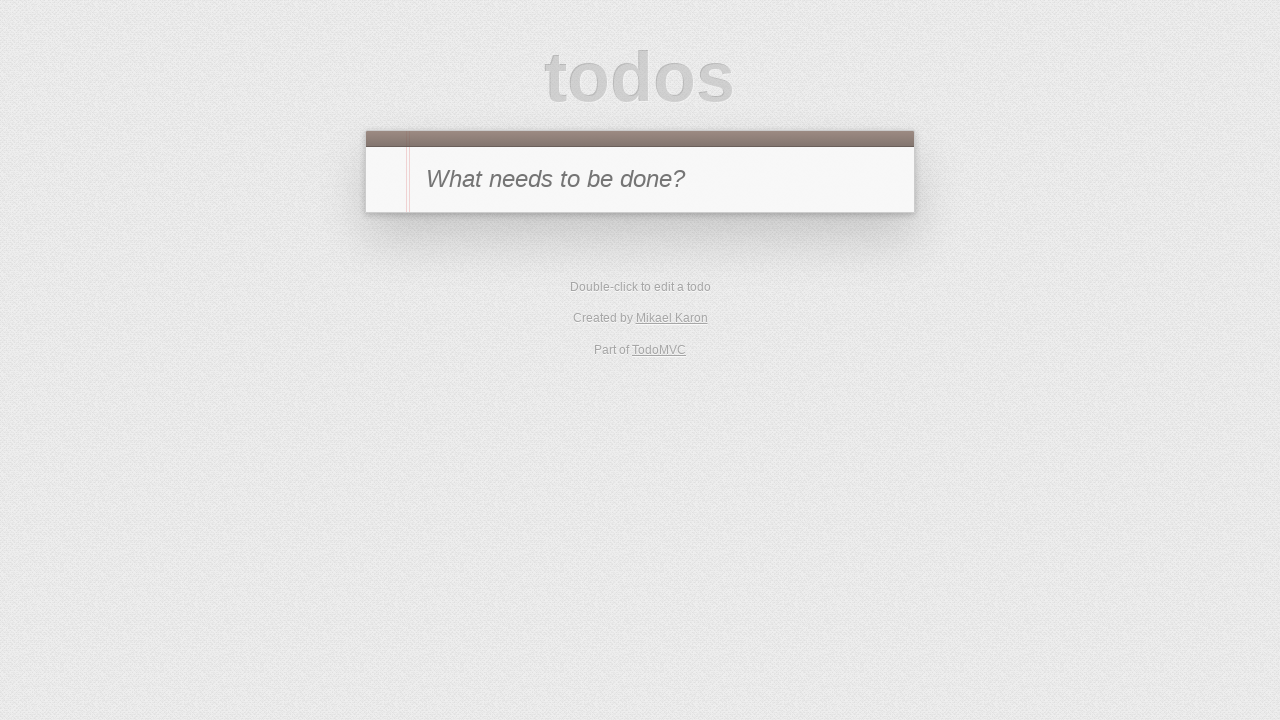